Tests search functionality by entering "Phones" in the search field and clicking search, verifying navigation to the search results page with the query

Starting URL: https://ecommerce-playground.lambdatest.io/

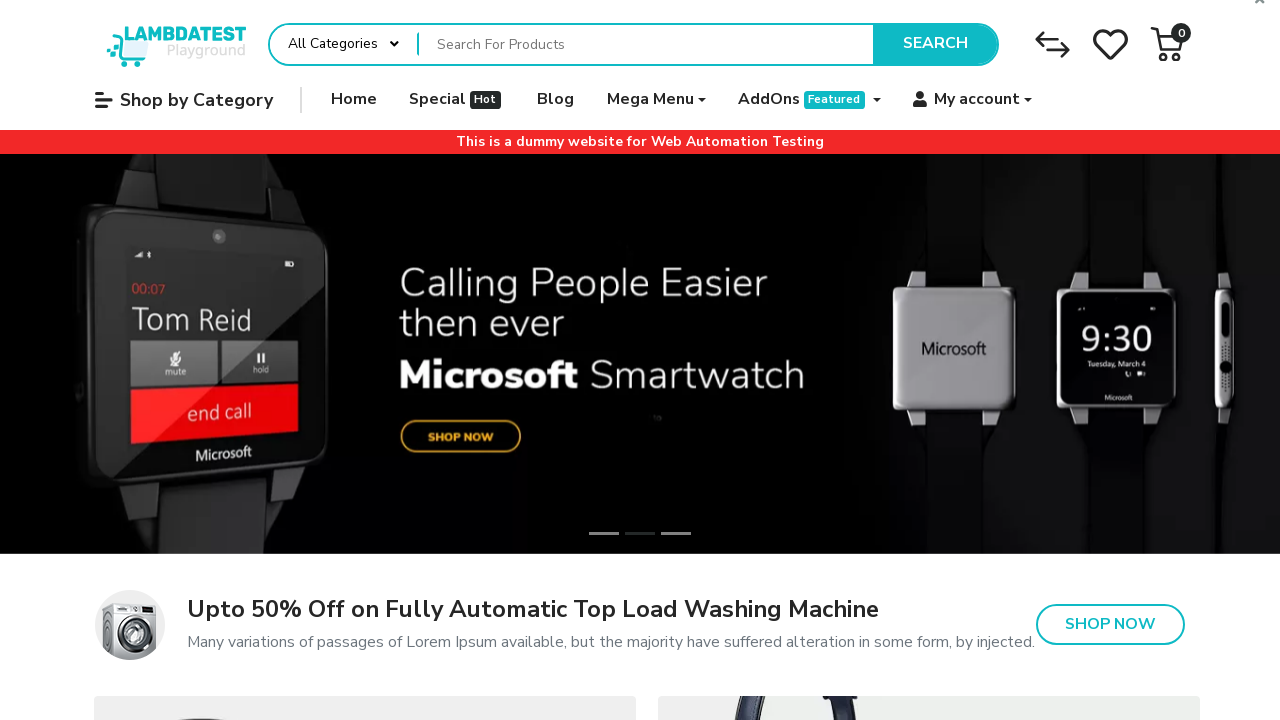

Filled search field with 'Phones' on input[name='search']
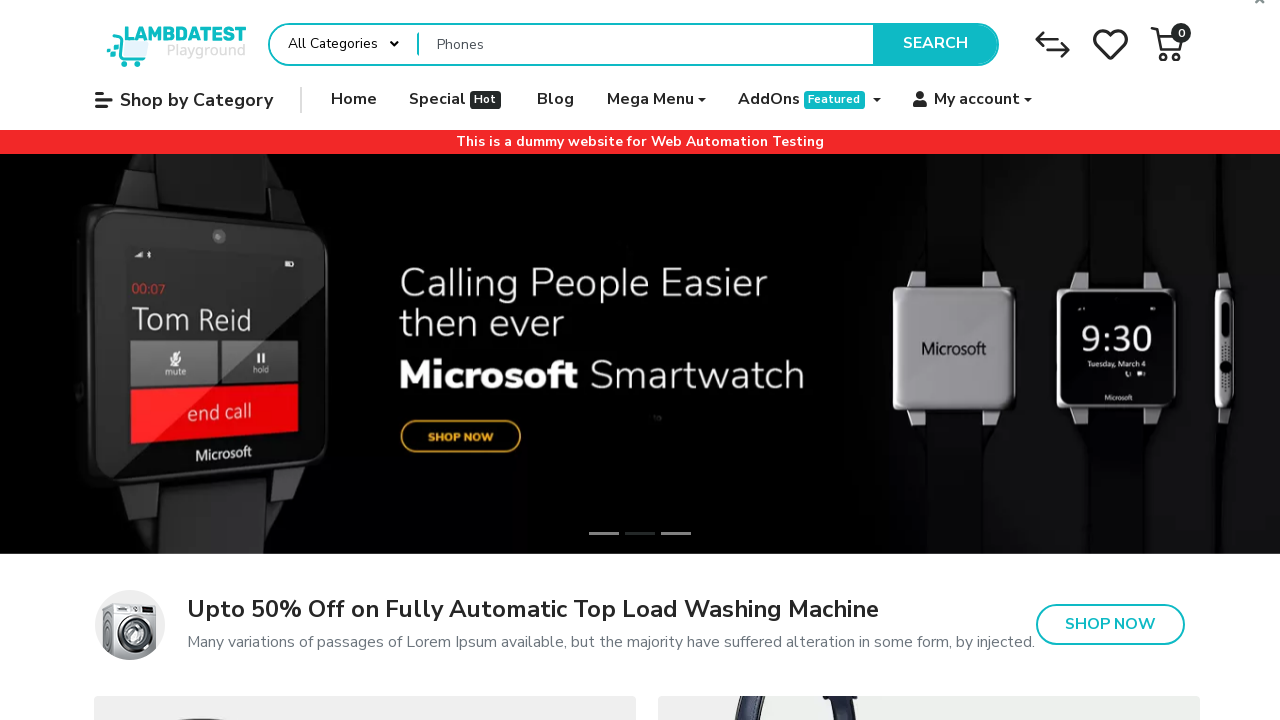

Clicked Search button at (935, 44) on text=Search
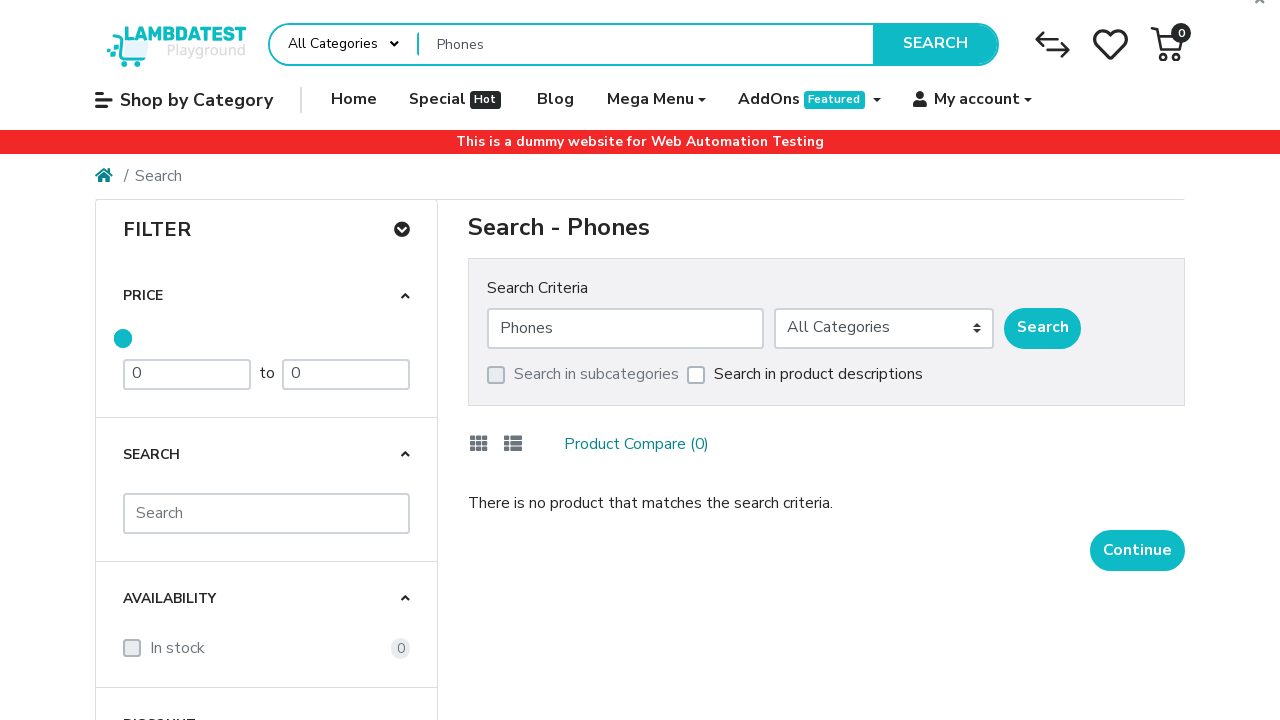

Navigated to search results page with 'Phones' query
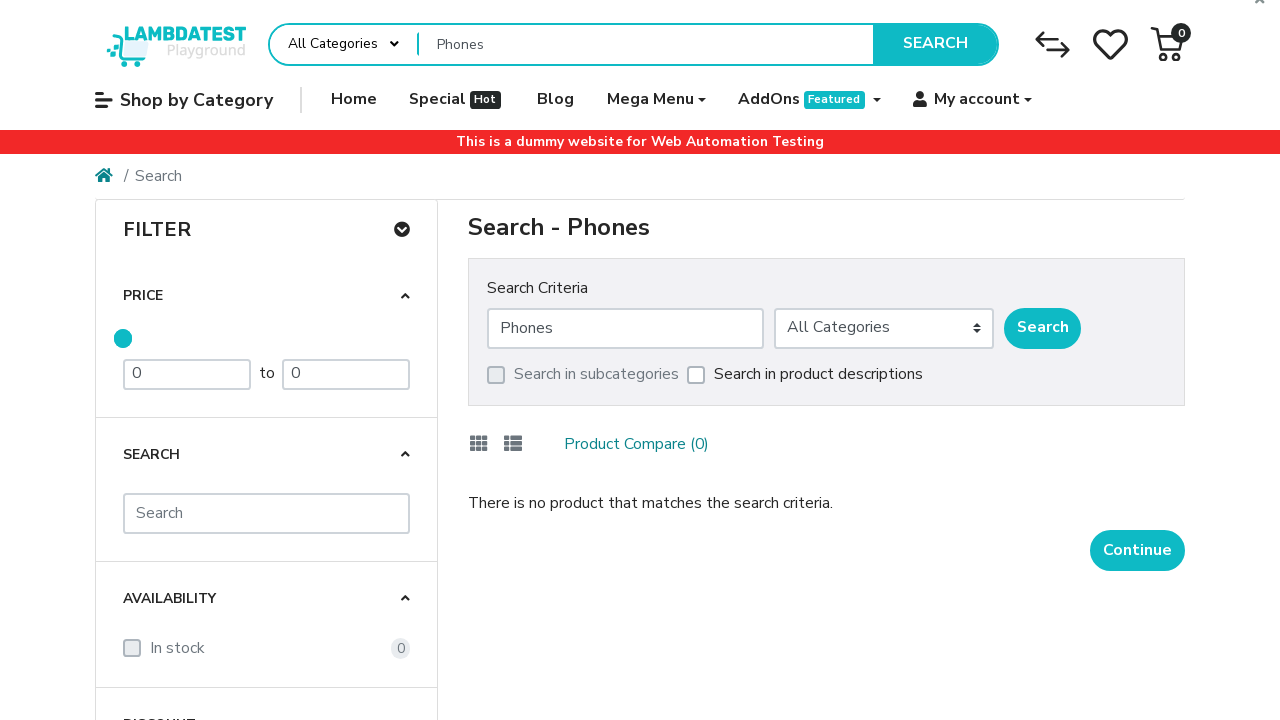

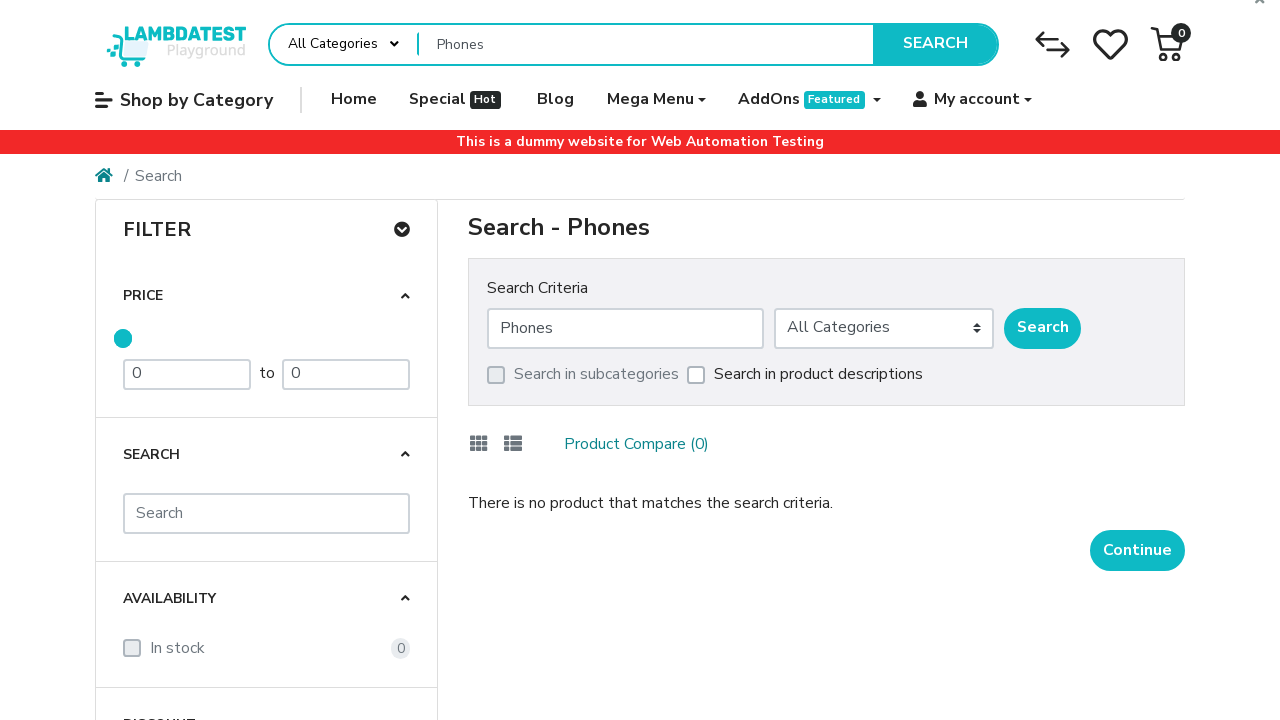